Navigates to the Web Form page by clicking a link and verifies the URL and page heading

Starting URL: https://bonigarcia.dev/selenium-webdriver-java/

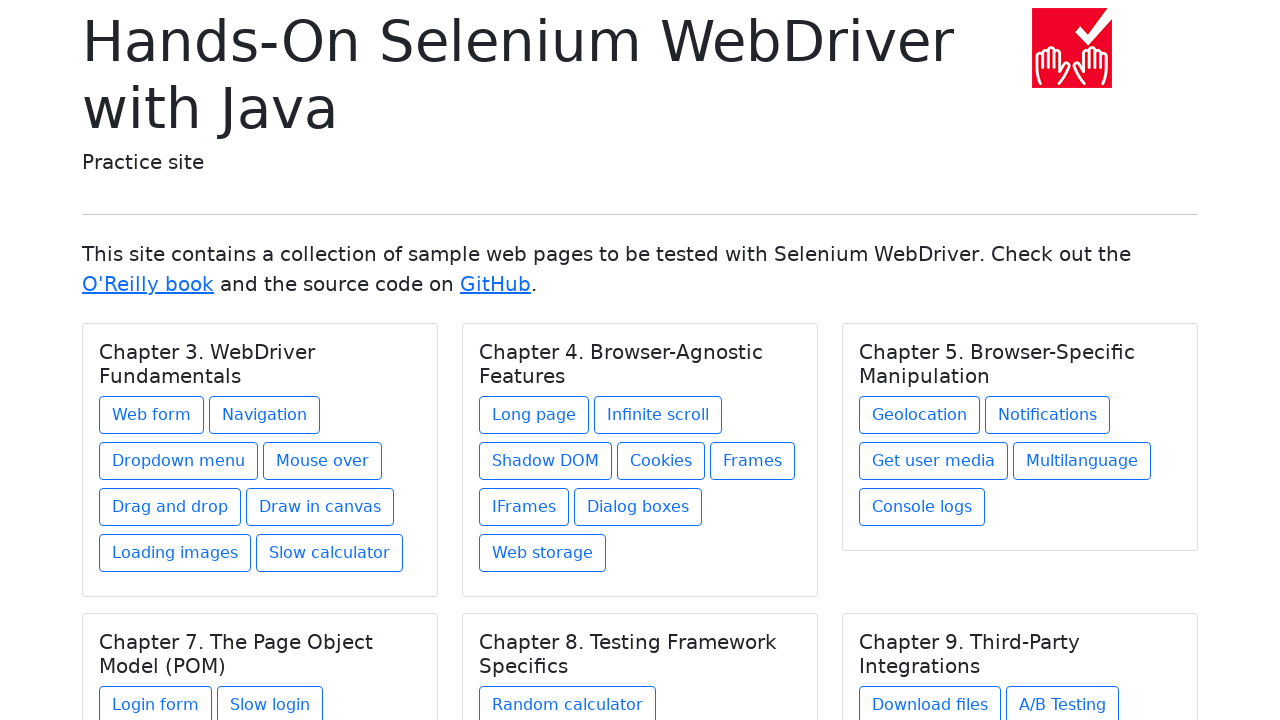

Clicked on 'Web form' link at (152, 415) on text=Web form
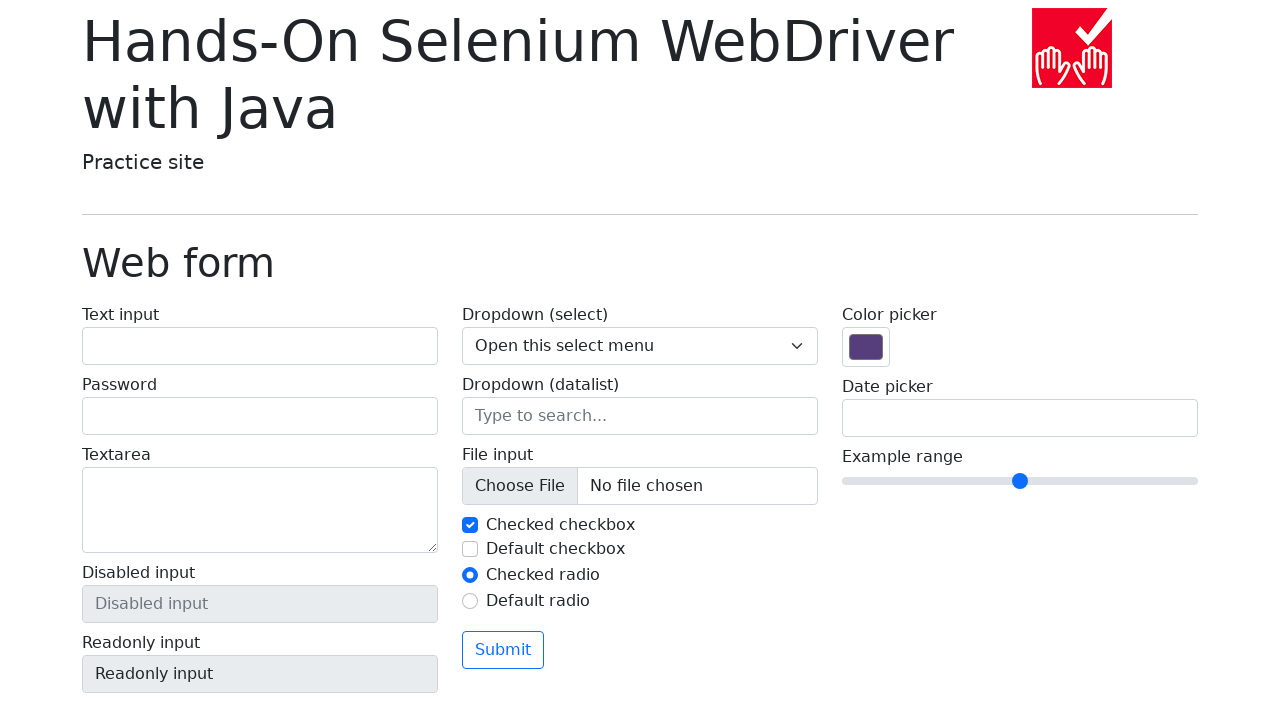

Waited for navigation to Web Form page
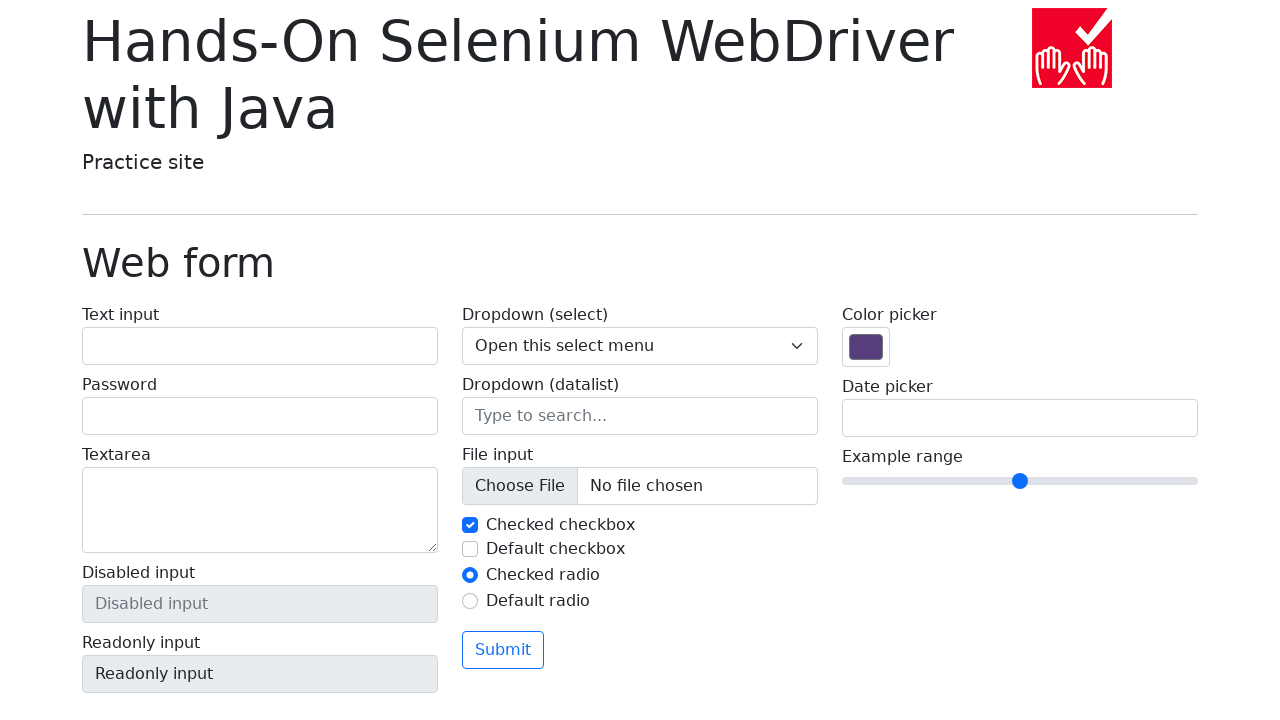

Verified URL is https://bonigarcia.dev/selenium-webdriver-java/web-form.html
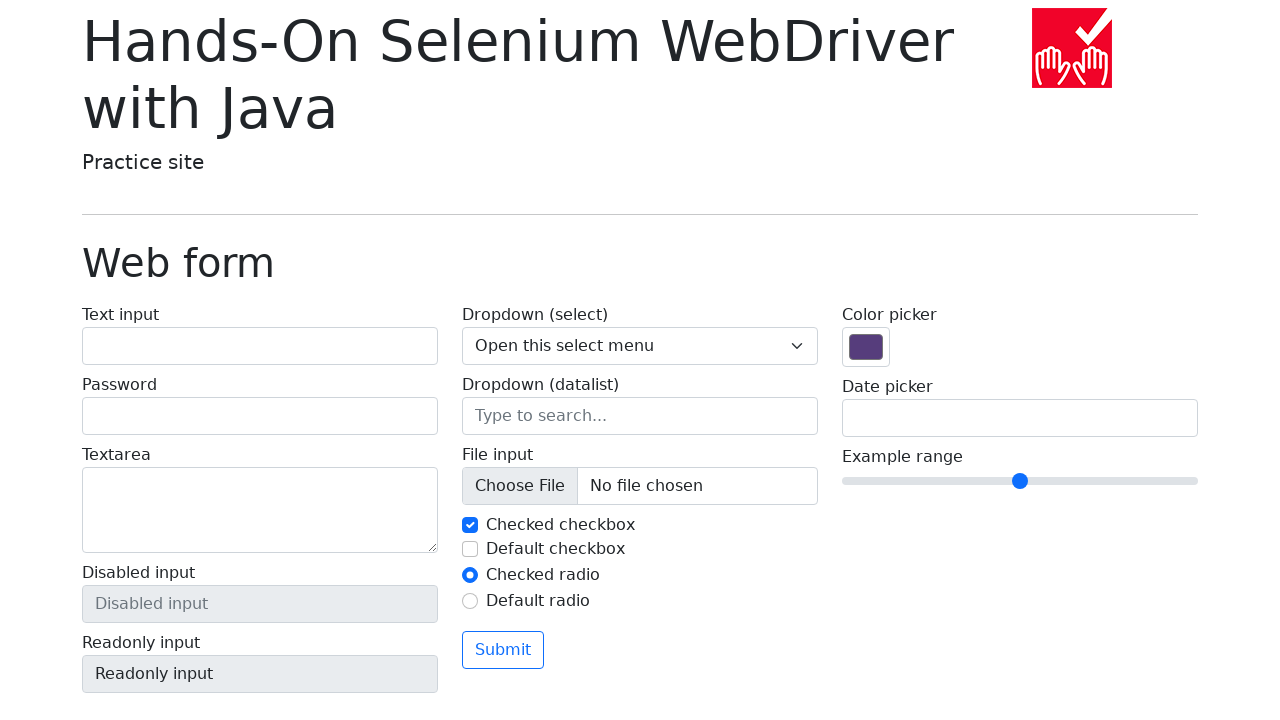

Located page heading element with class 'display-6'
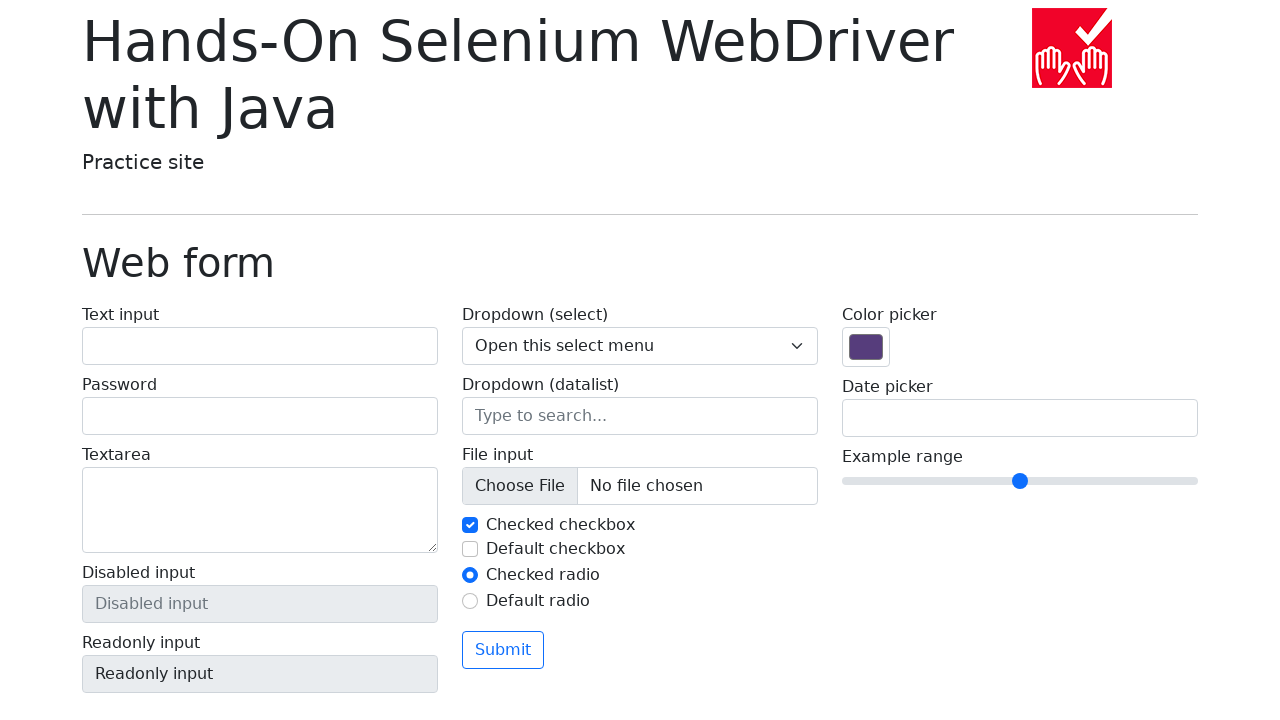

Verified page heading text is 'Web form'
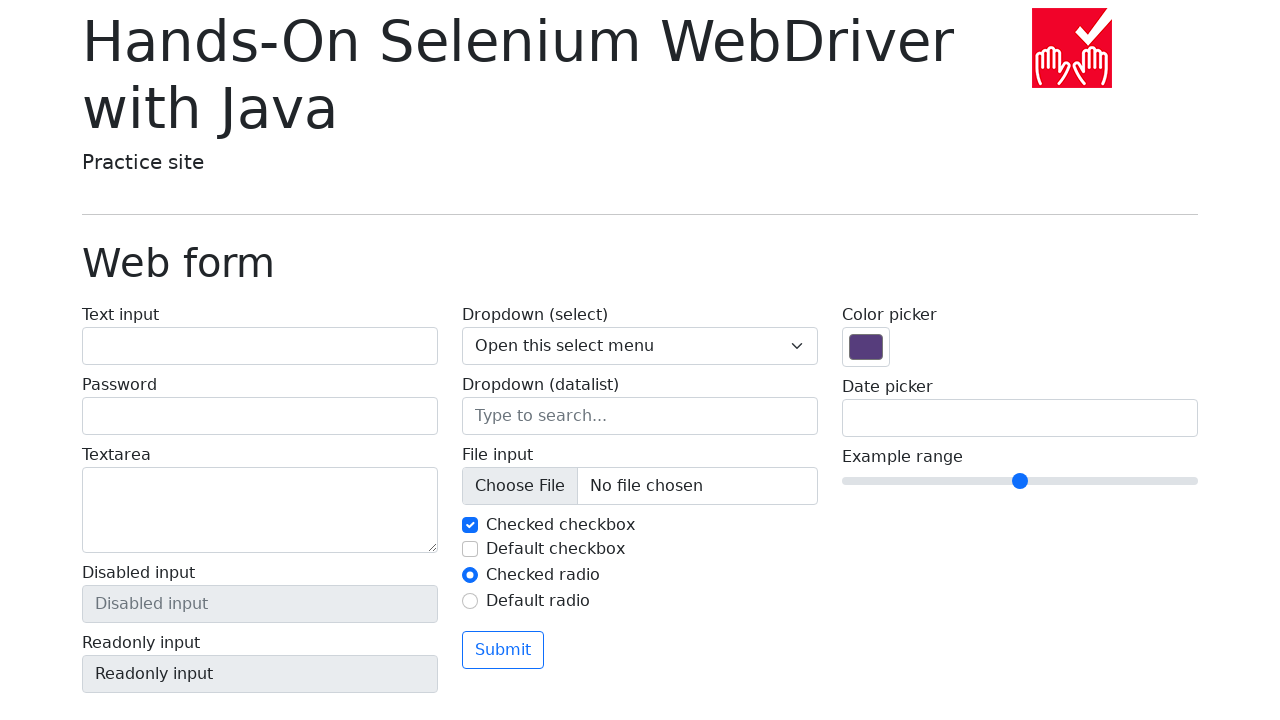

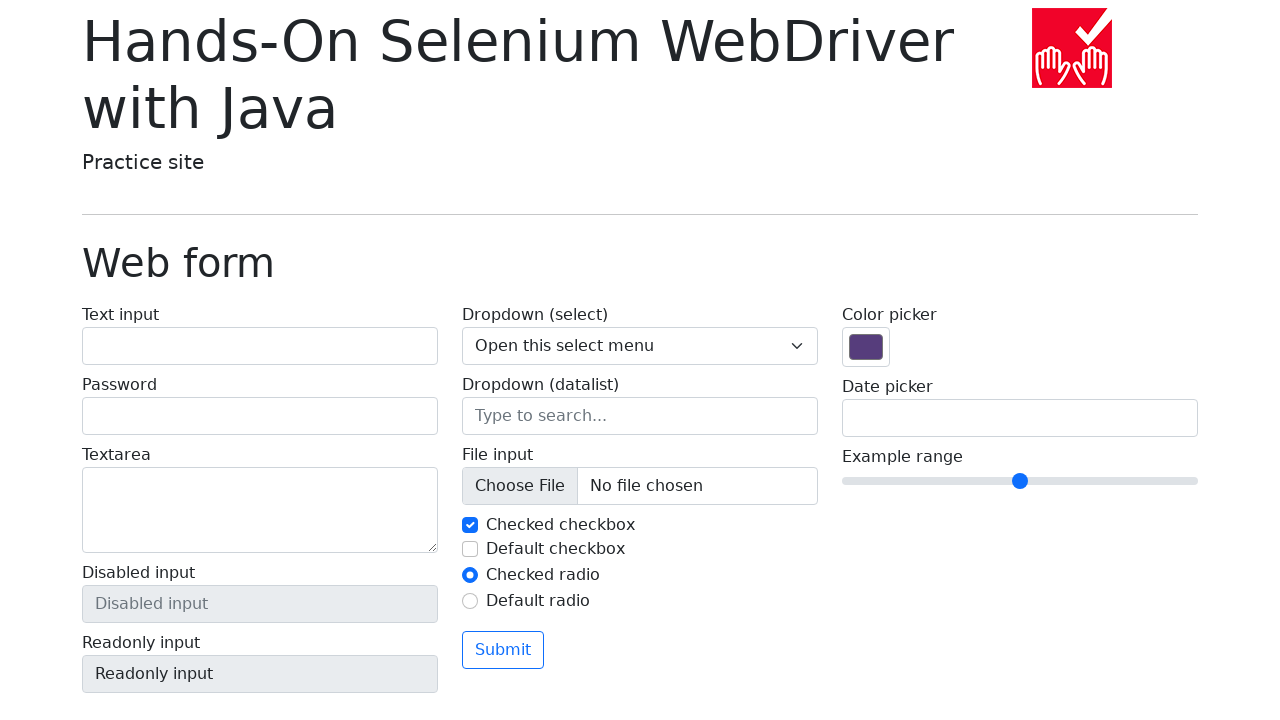